Tests drag and drop functionality by dragging an element to a drop target

Starting URL: https://www.qa-practice.com/elements/dragndrop/boxes

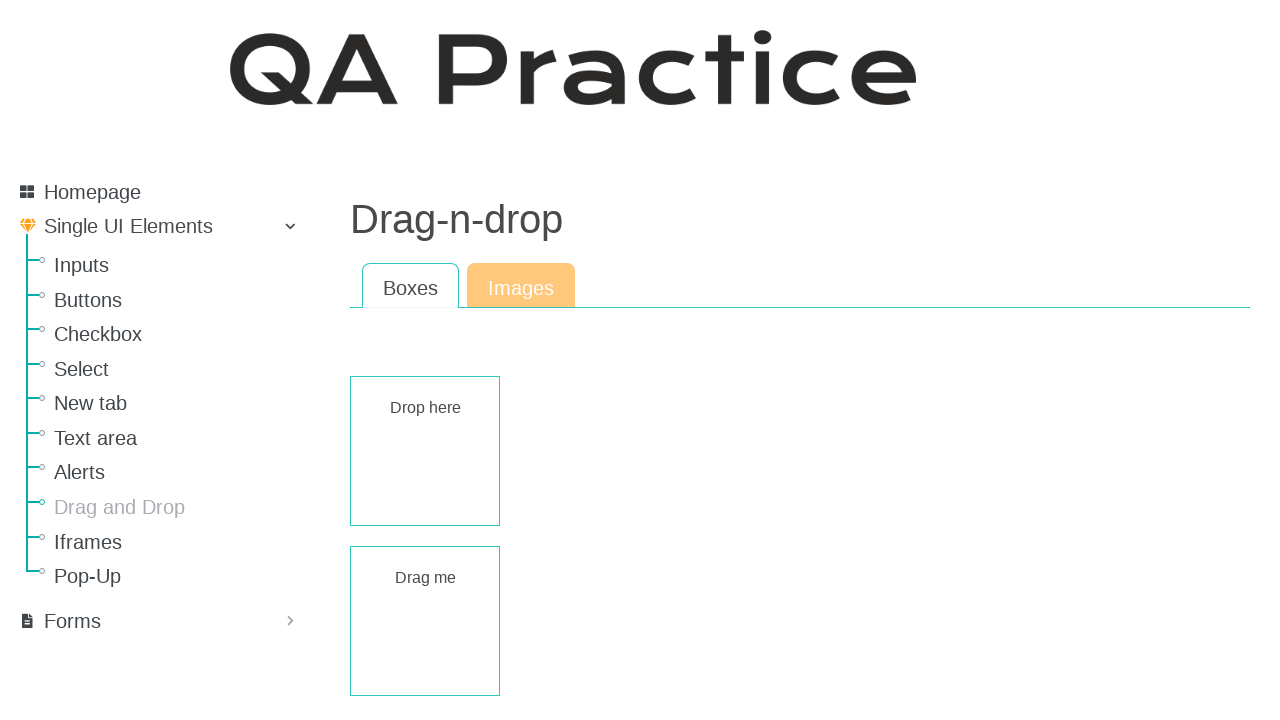

Navigated to drag and drop test page
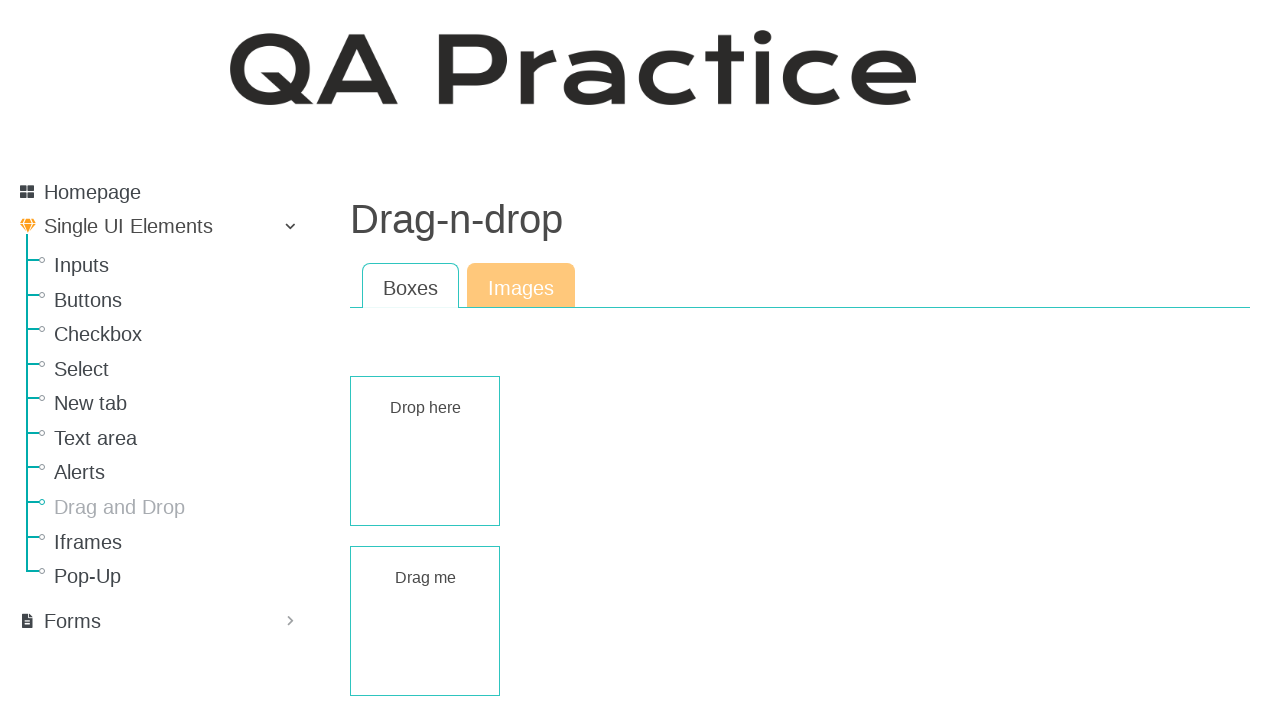

Dragged element to drop target at (425, 451)
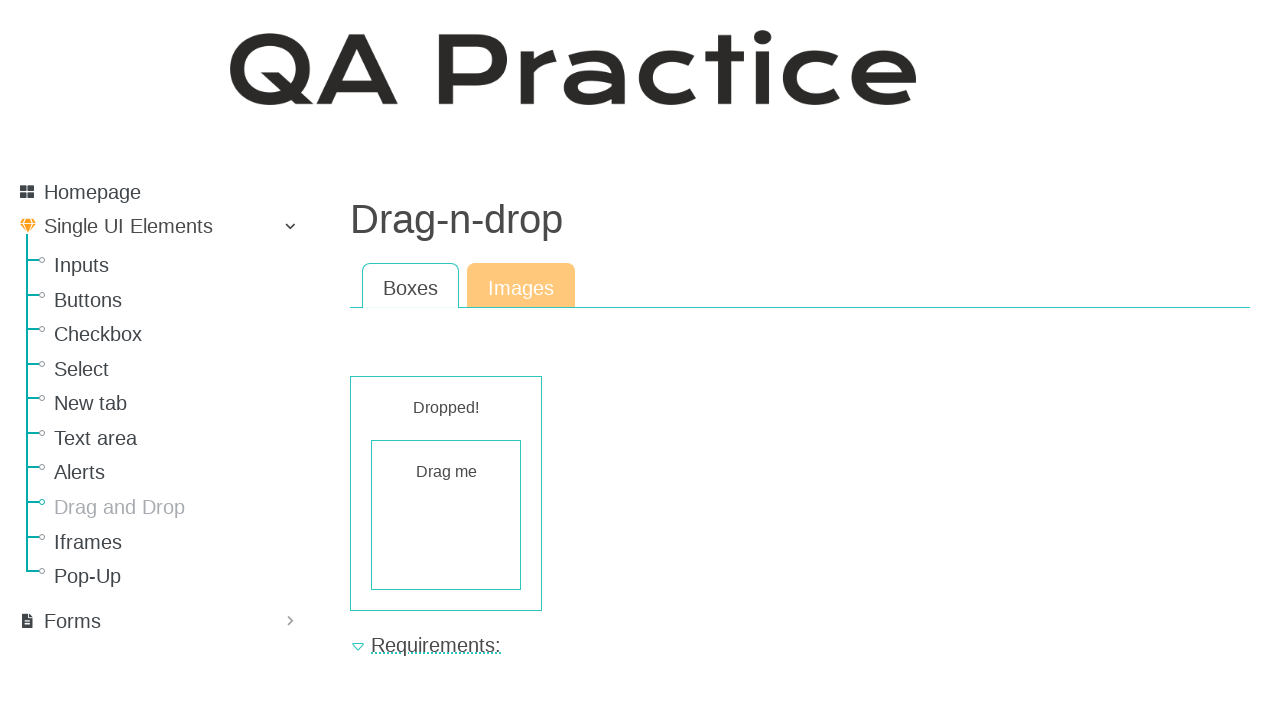

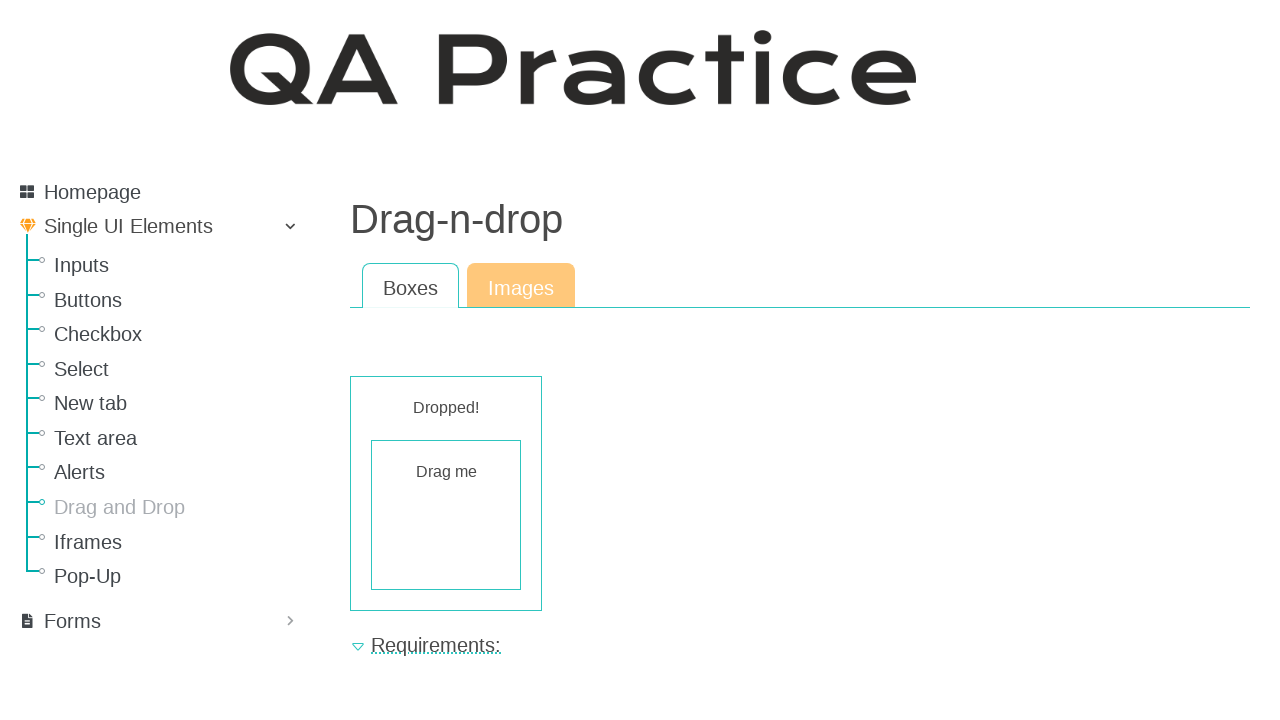